Tests drag and drop functionality on jQuery UI demo page by dragging an element into a drop zone

Starting URL: https://jqueryui.com/droppable/

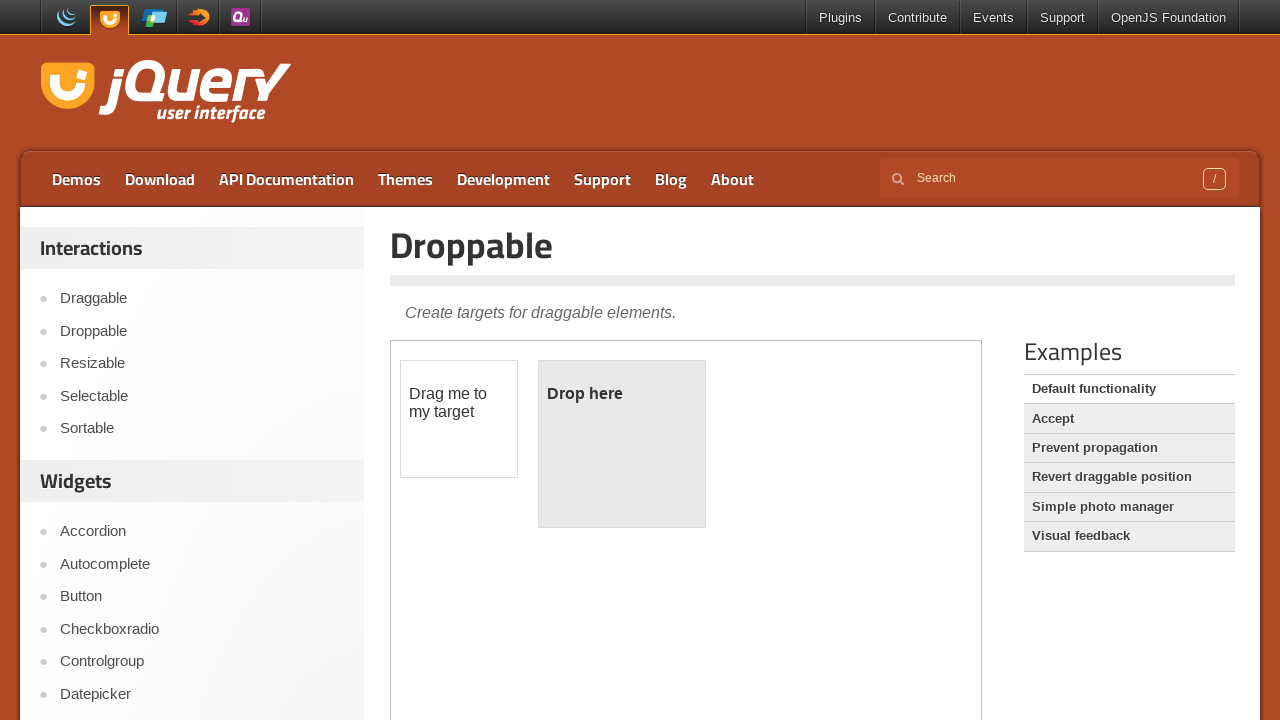

Located the iframe containing the drag and drop demo
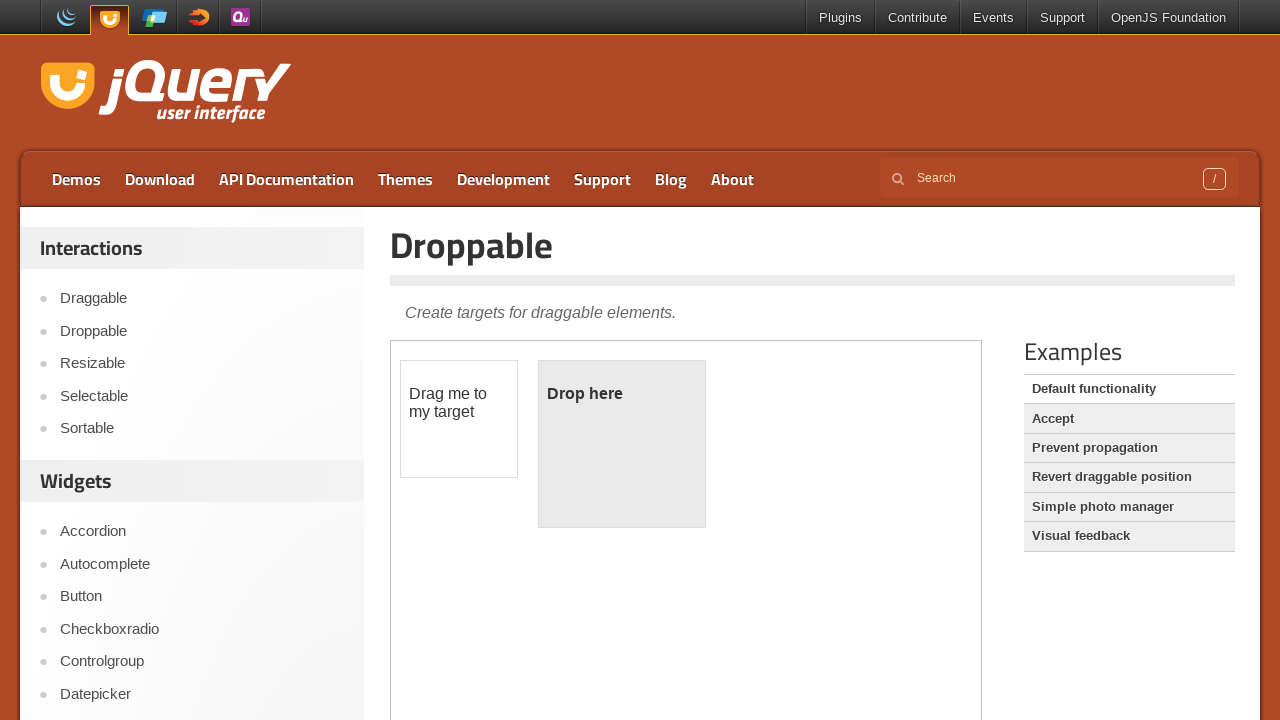

Located the draggable element with ID 'draggable'
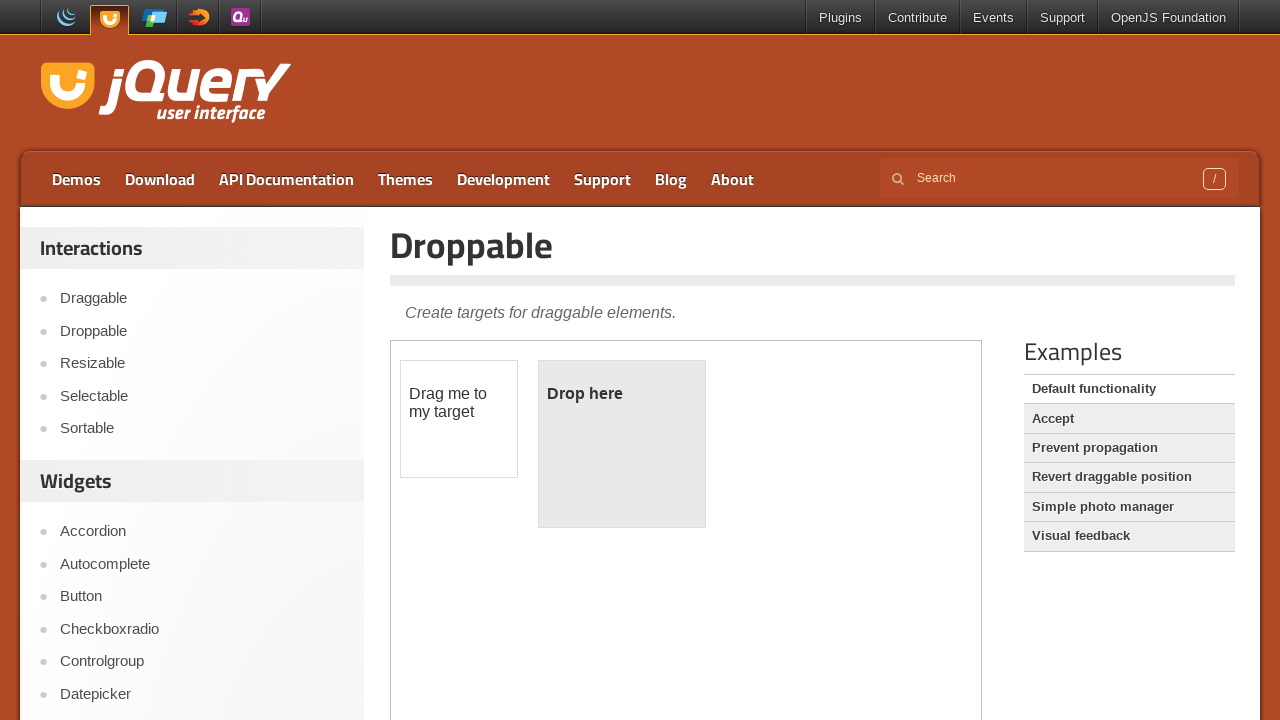

Located the droppable zone element with ID 'droppable'
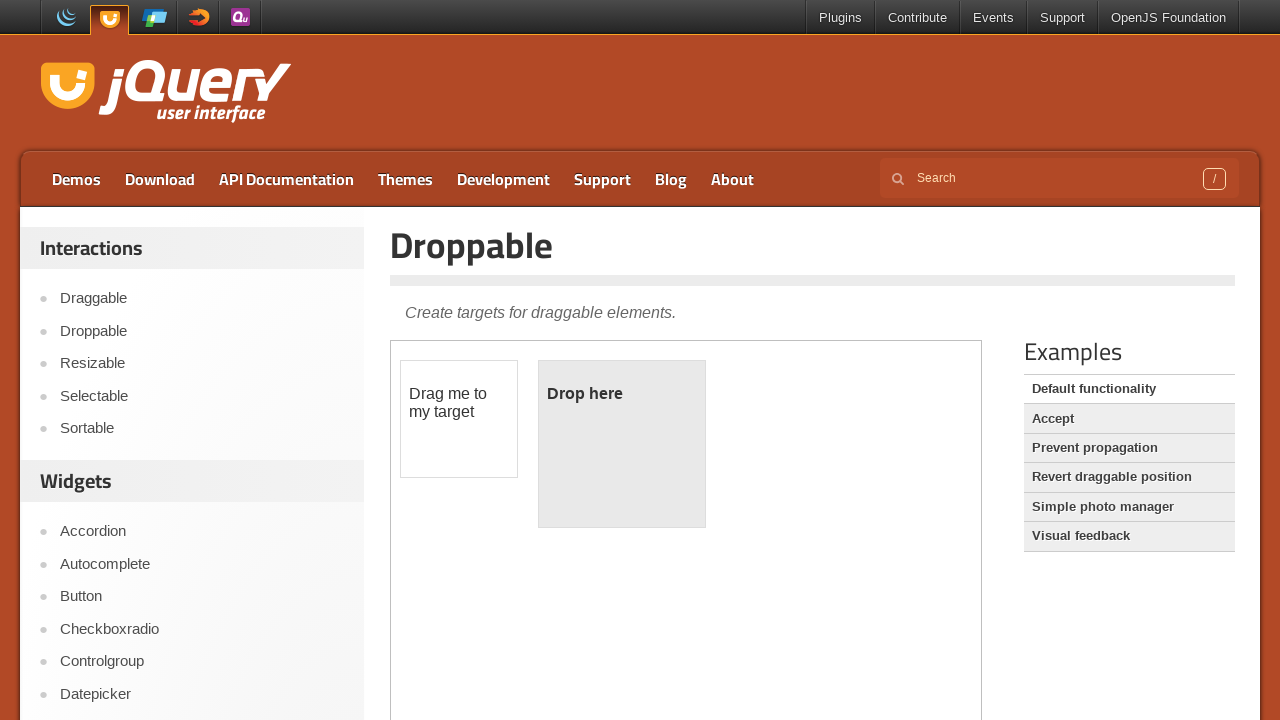

Successfully dragged the draggable element into the droppable zone at (622, 444)
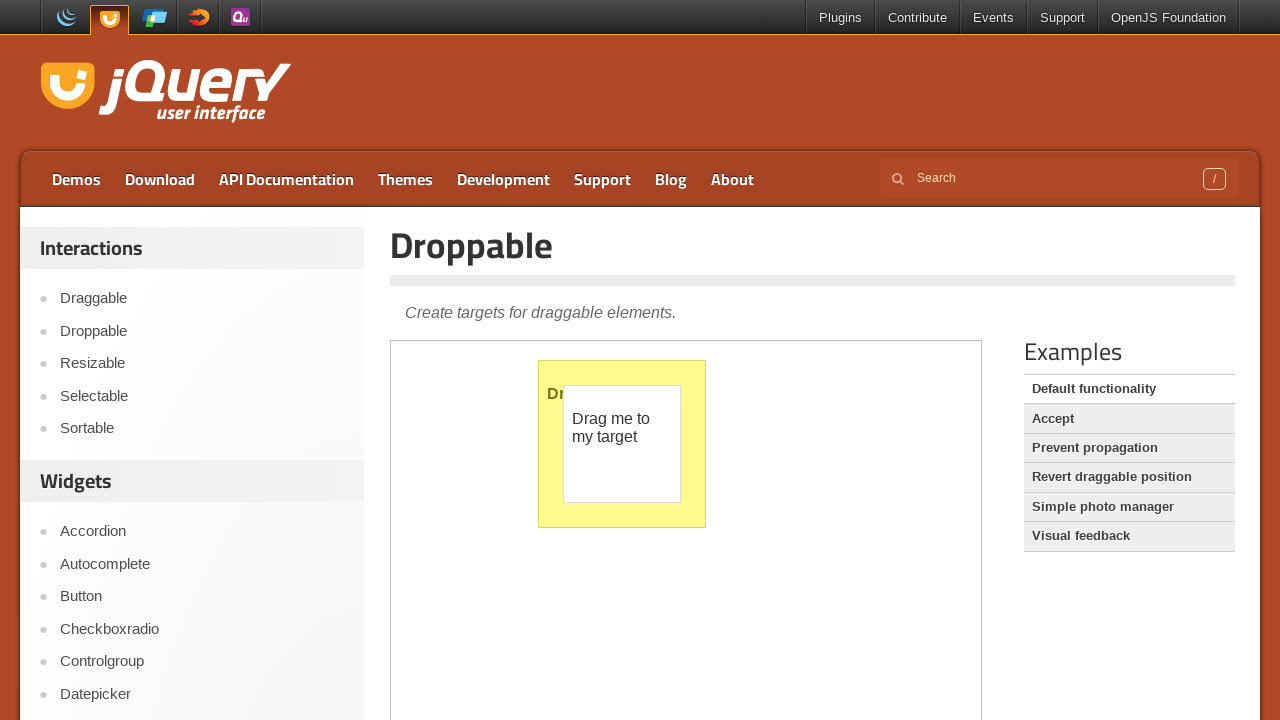

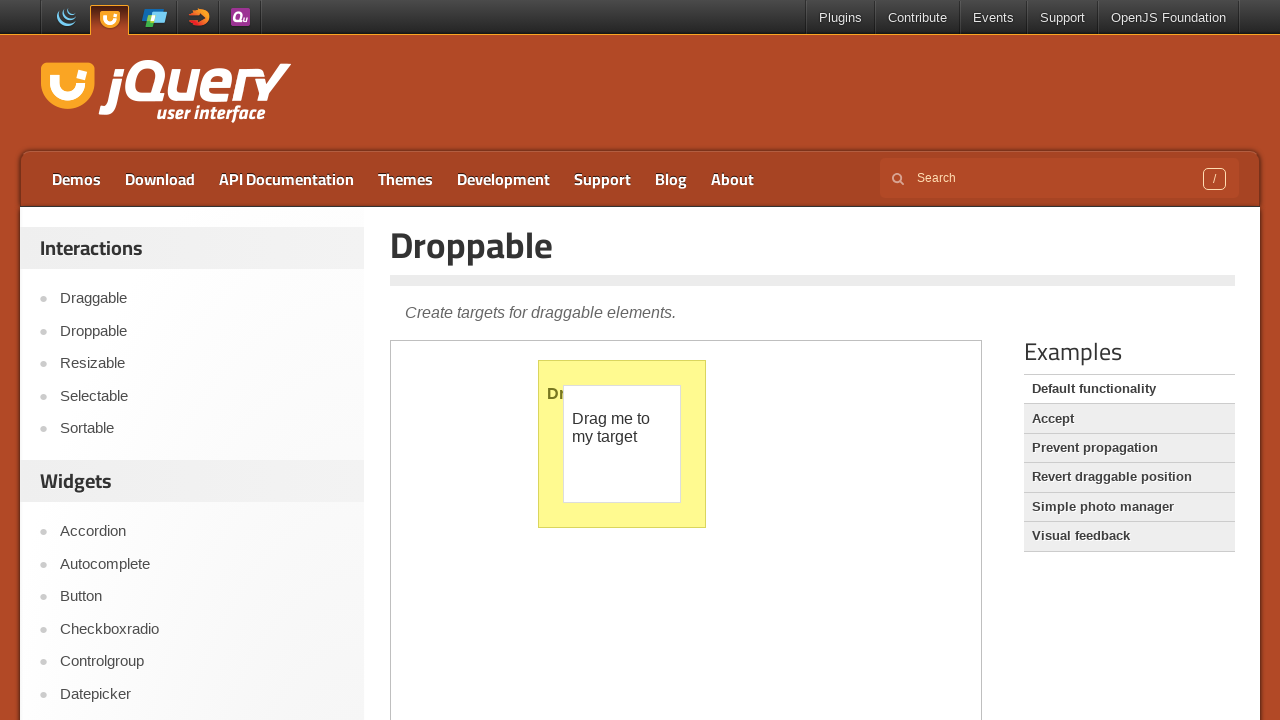